Tests drag and drop functionality on the jQuery UI demo page by switching to an iframe and dragging an element to a droppable target area.

Starting URL: https://jqueryui.com/droppable/

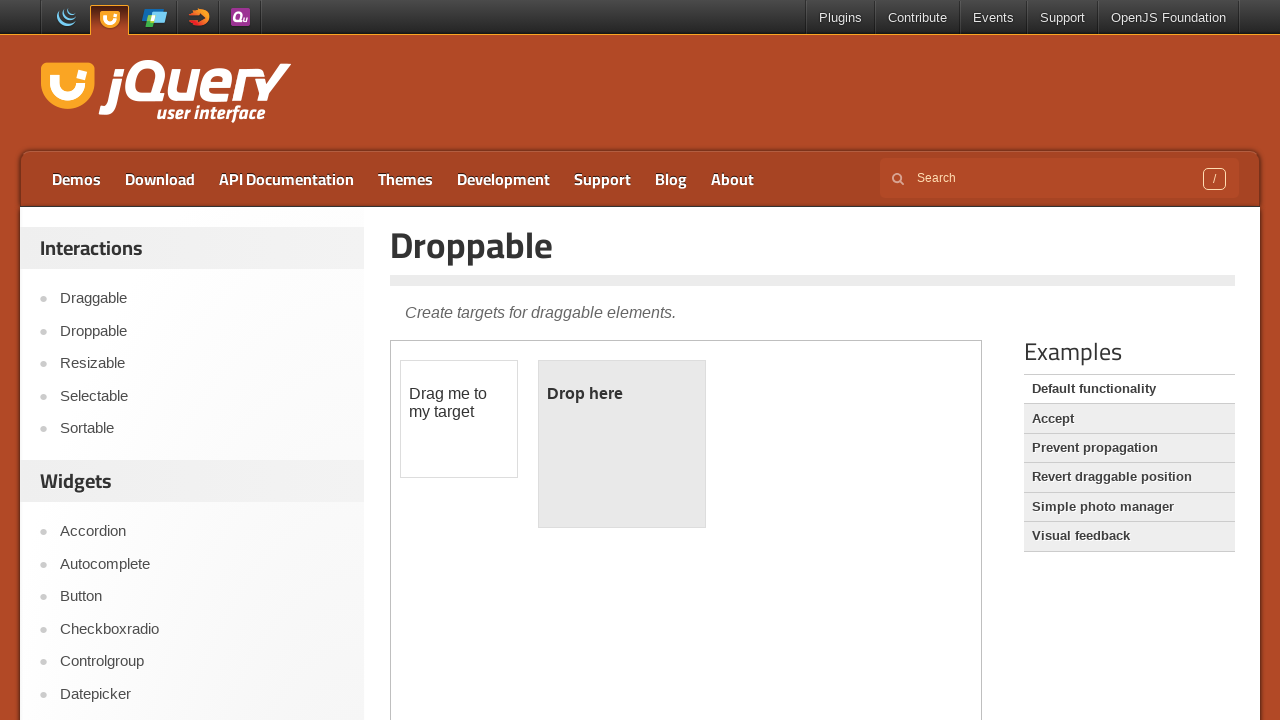

Located the demo iframe for drag and drop functionality
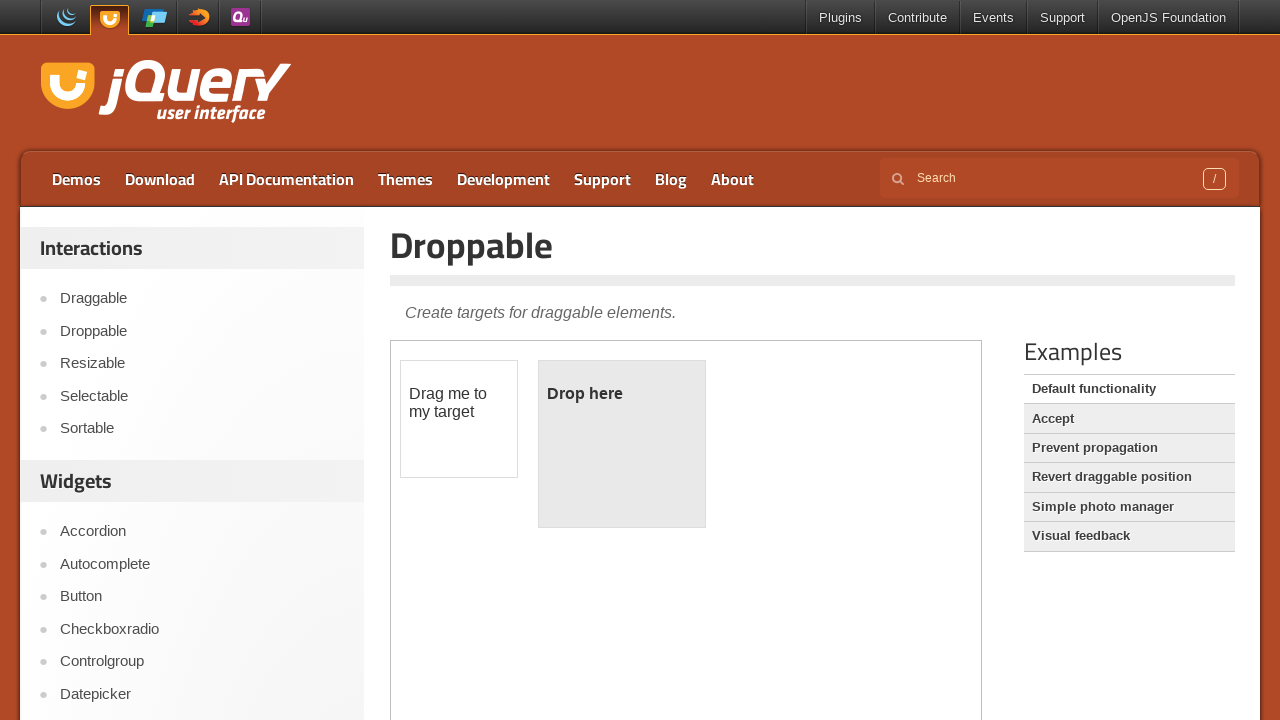

Located the draggable element within the iframe
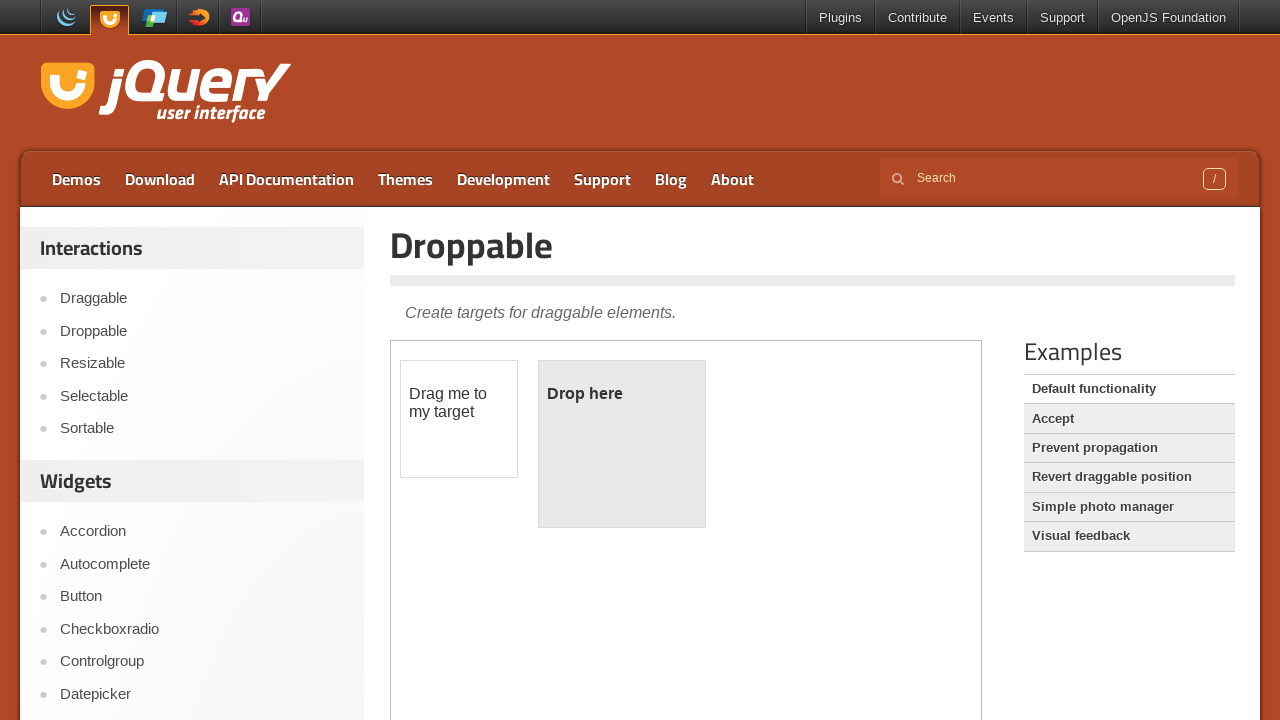

Located the droppable target element within the iframe
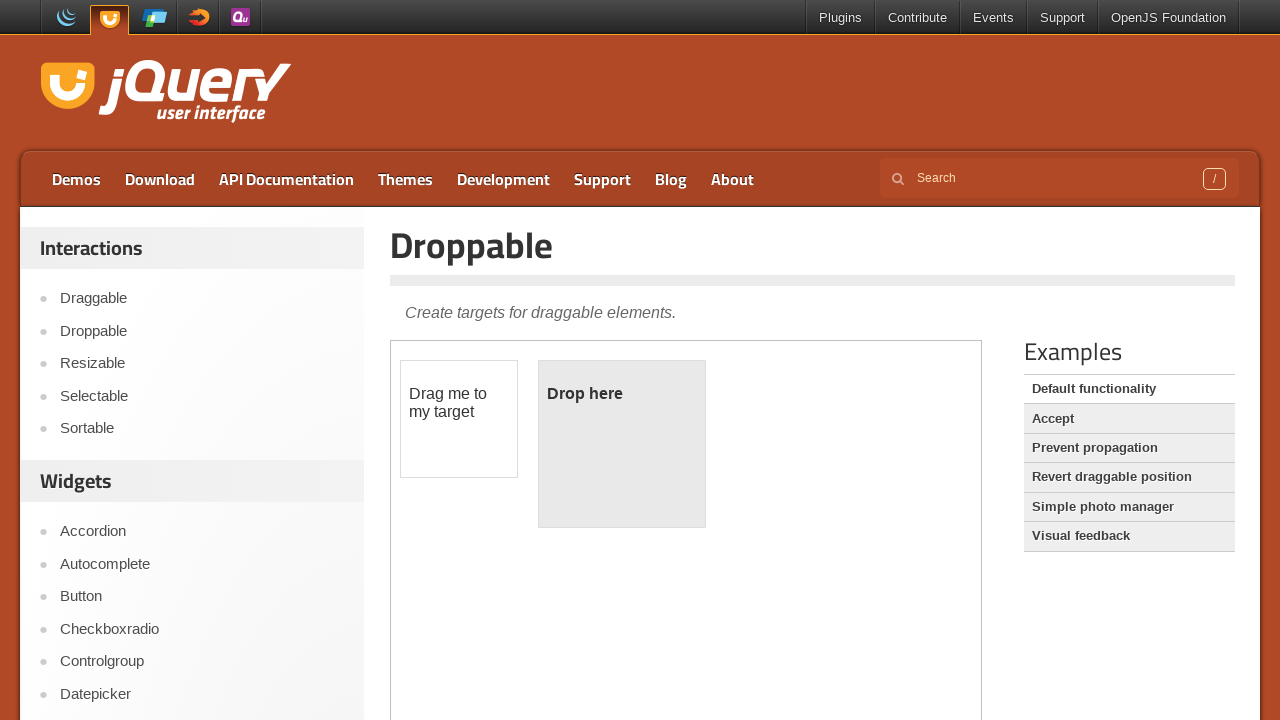

Dragged the draggable element to the droppable target area at (622, 444)
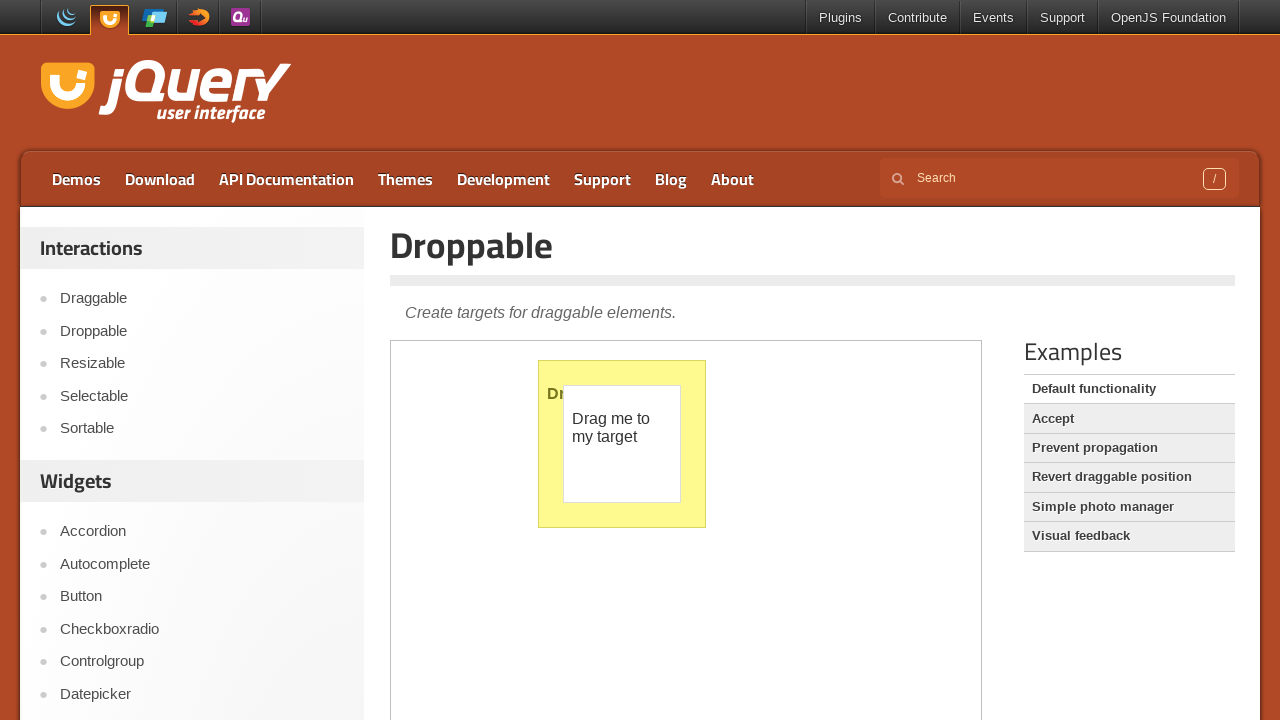

Waited 500ms for drag and drop animation to complete
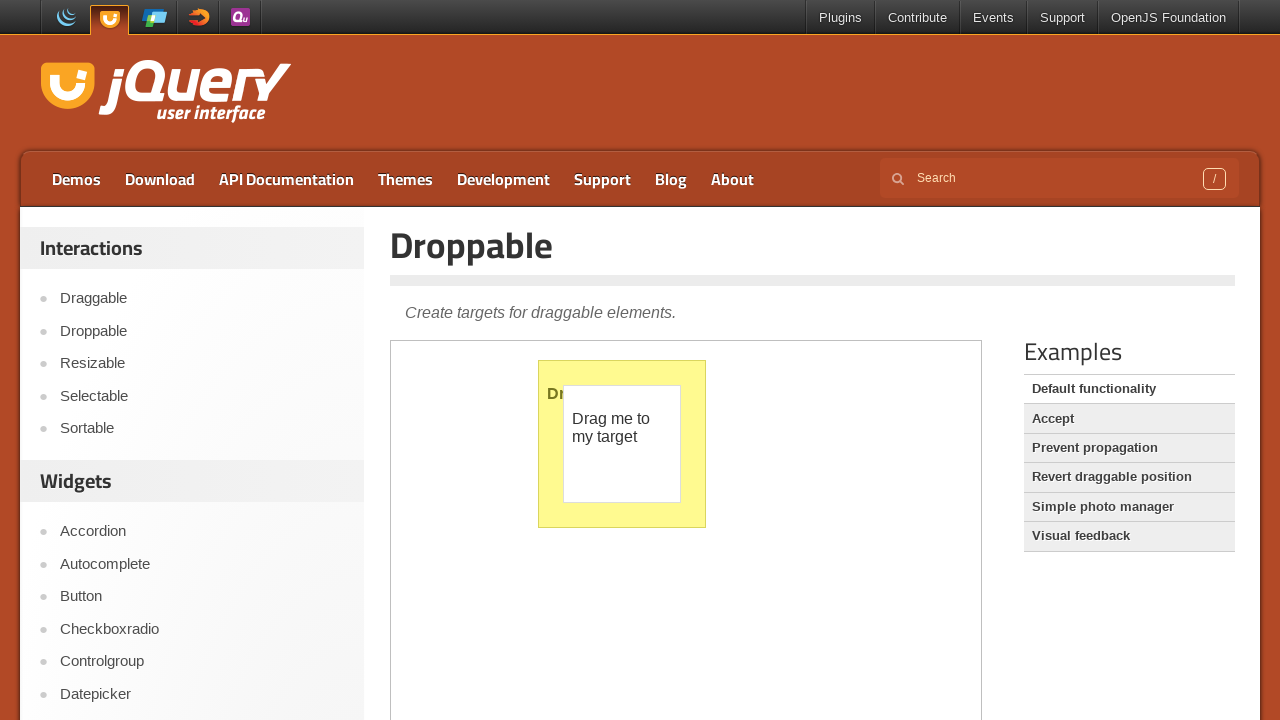

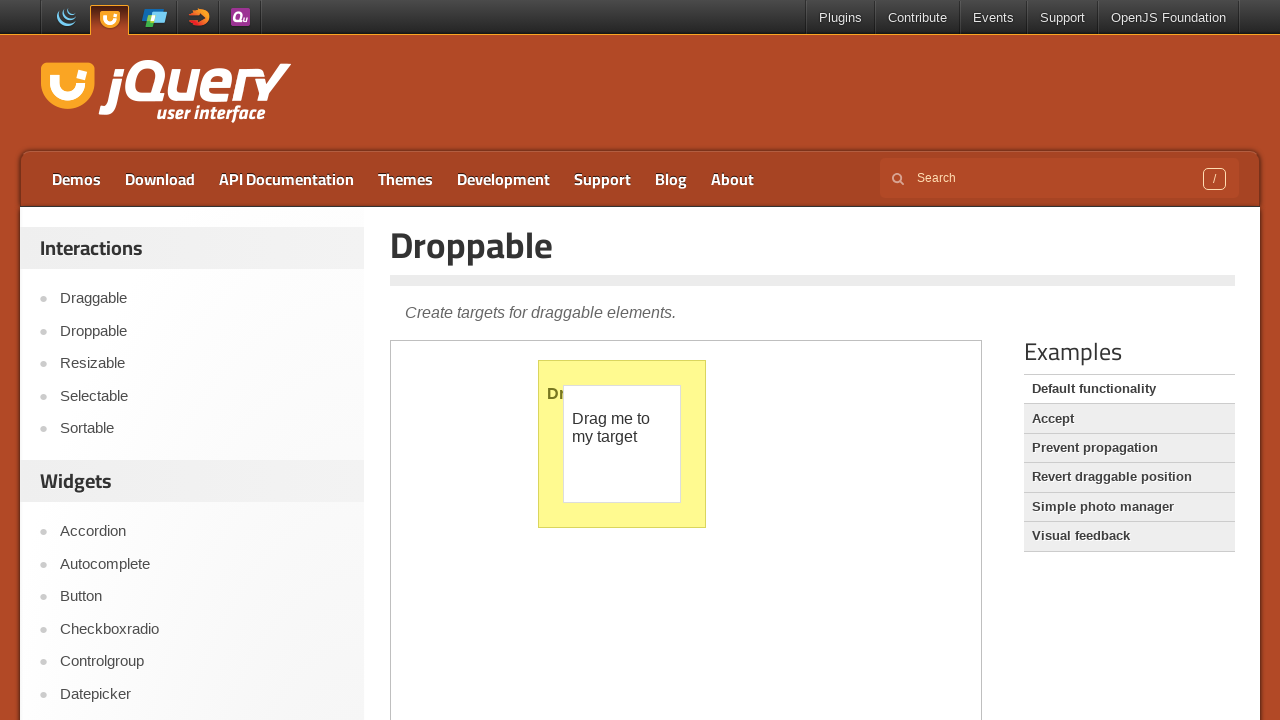